Navigates to a GitHub user profile page and maximizes the browser window to view the full profile.

Starting URL: https://github.com/afrunk

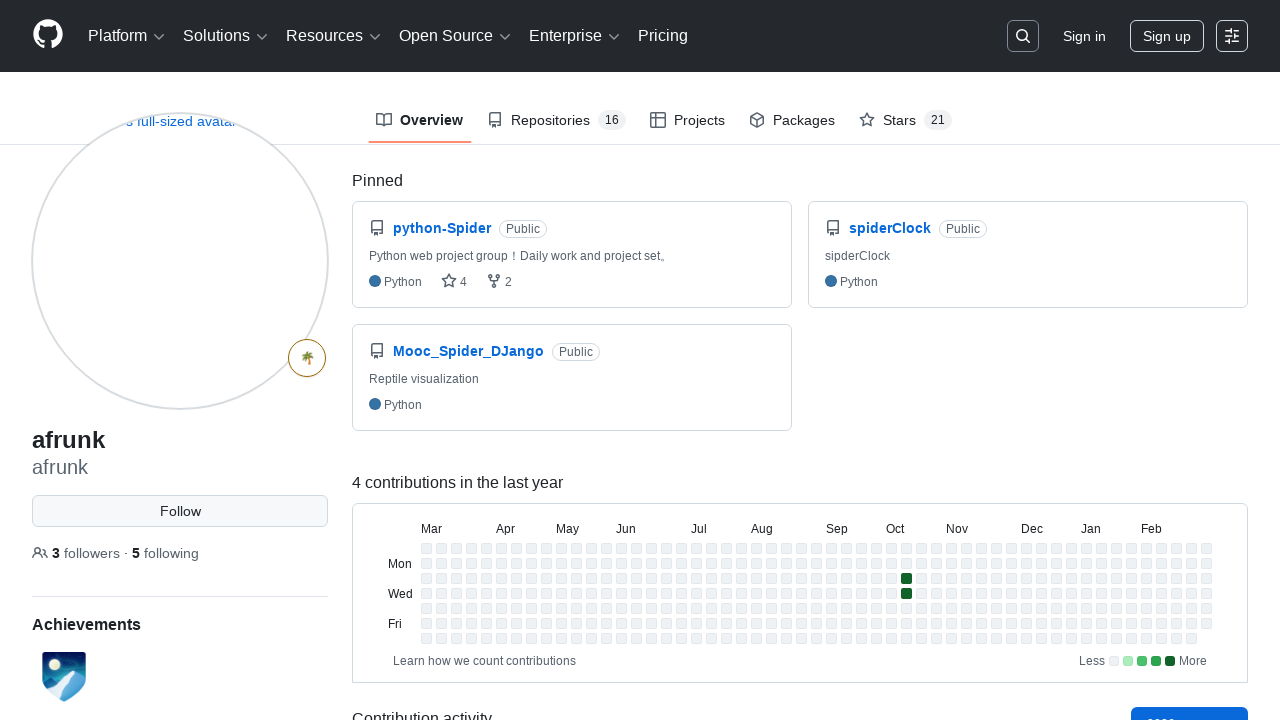

Maximized browser window to 1920x1080 resolution
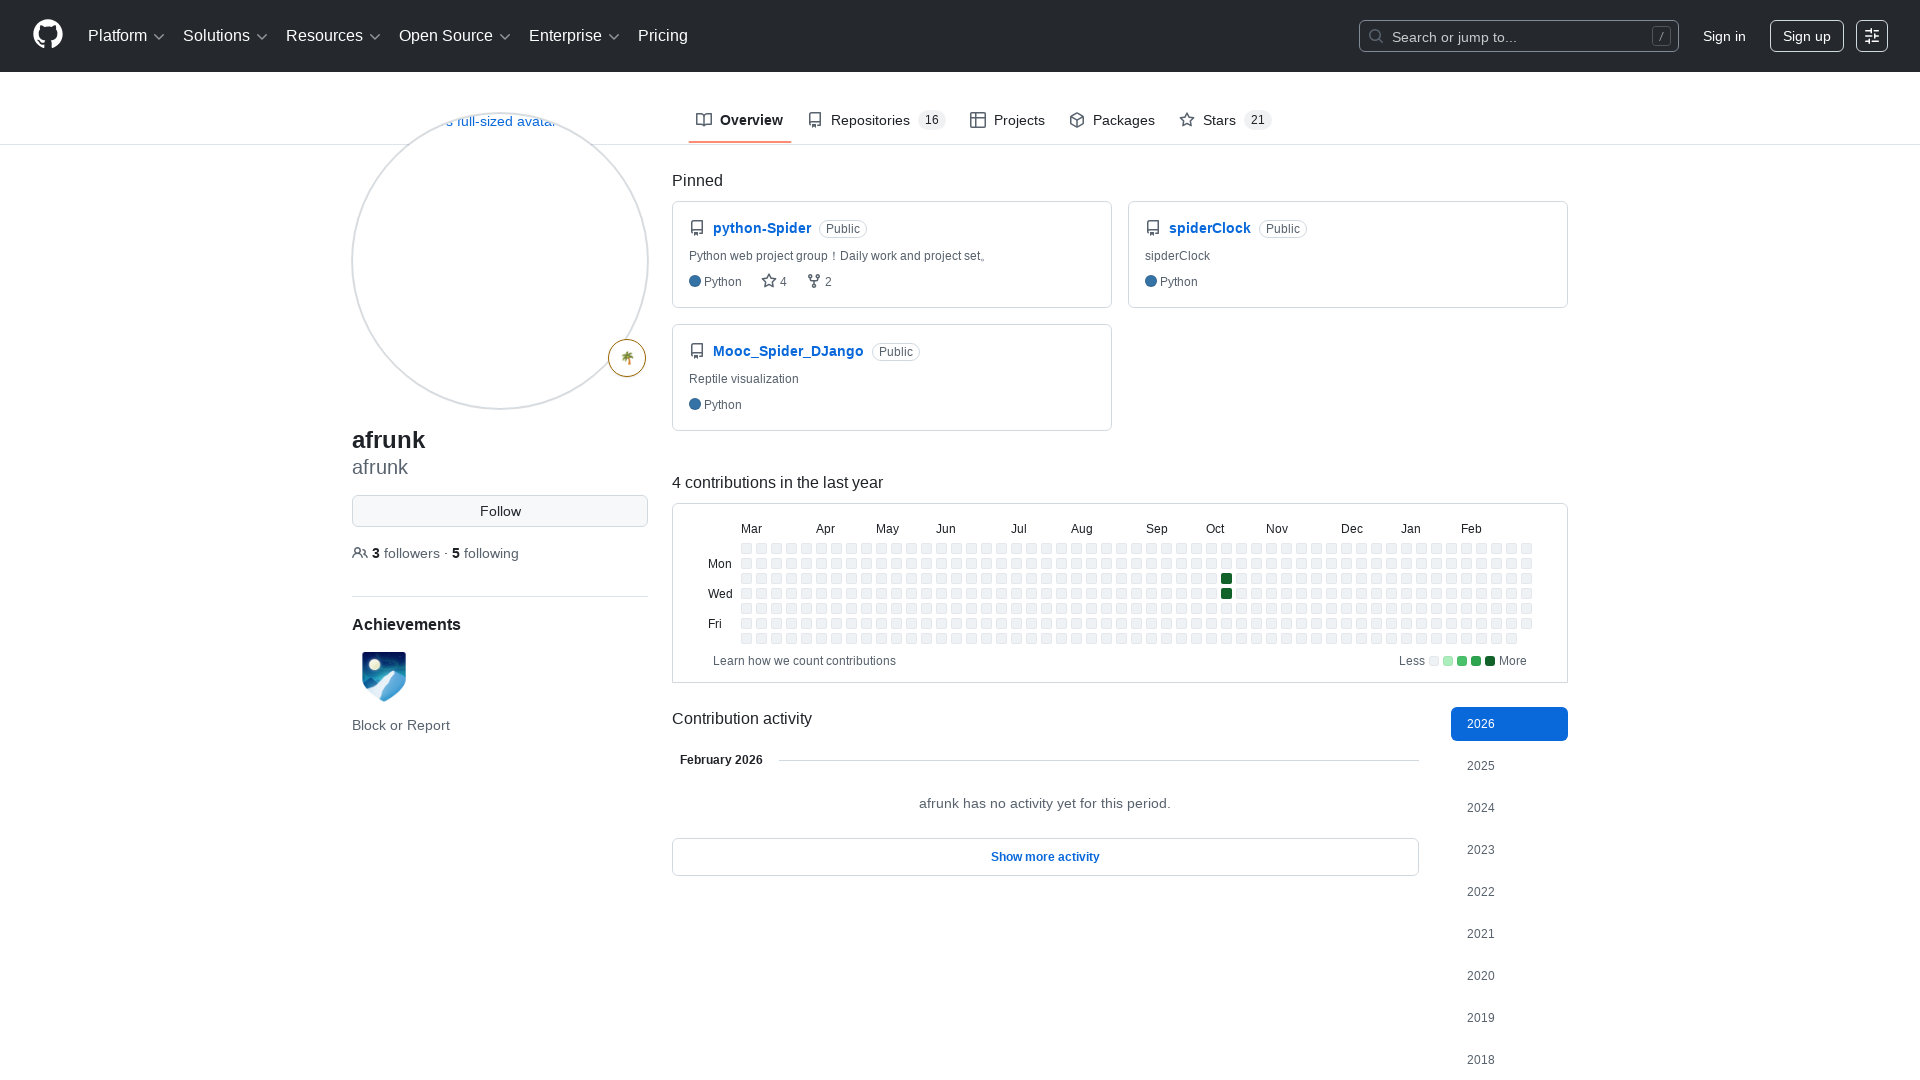

Waited for GitHub profile page to fully load
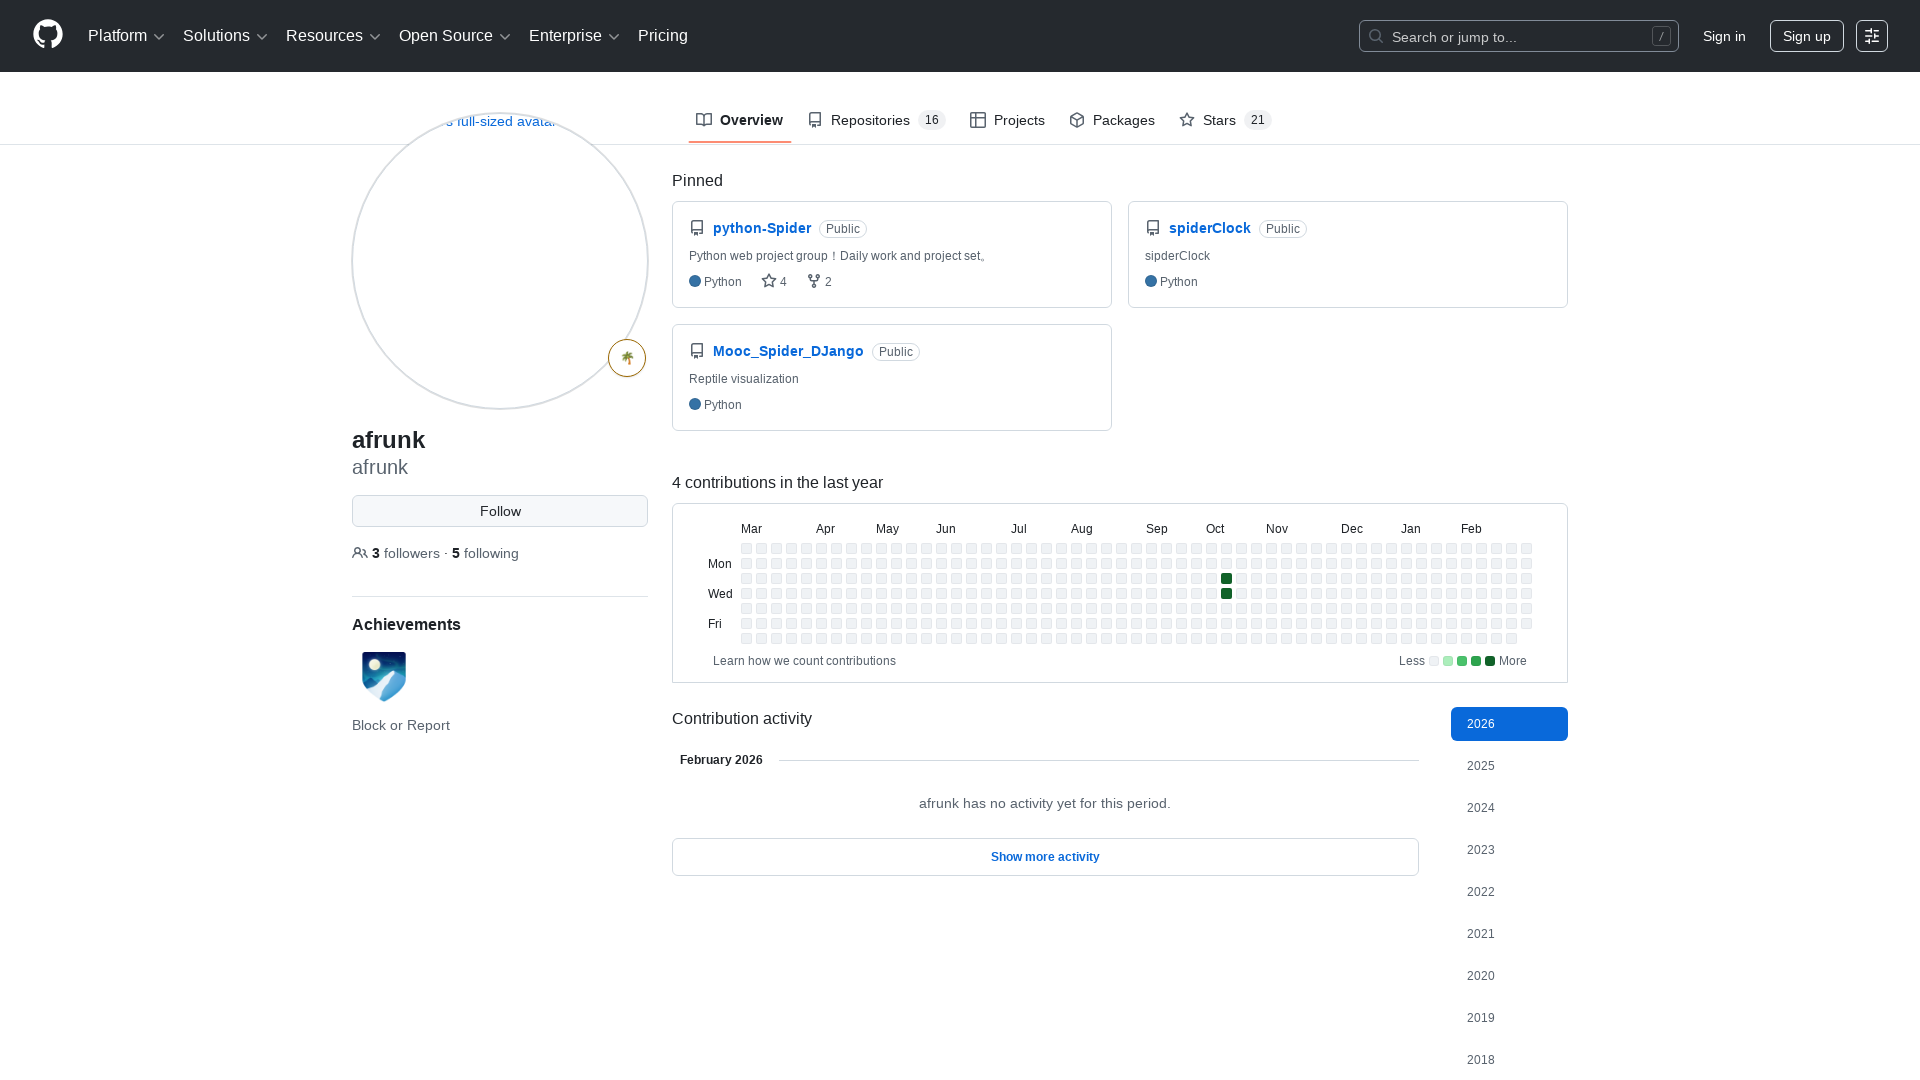

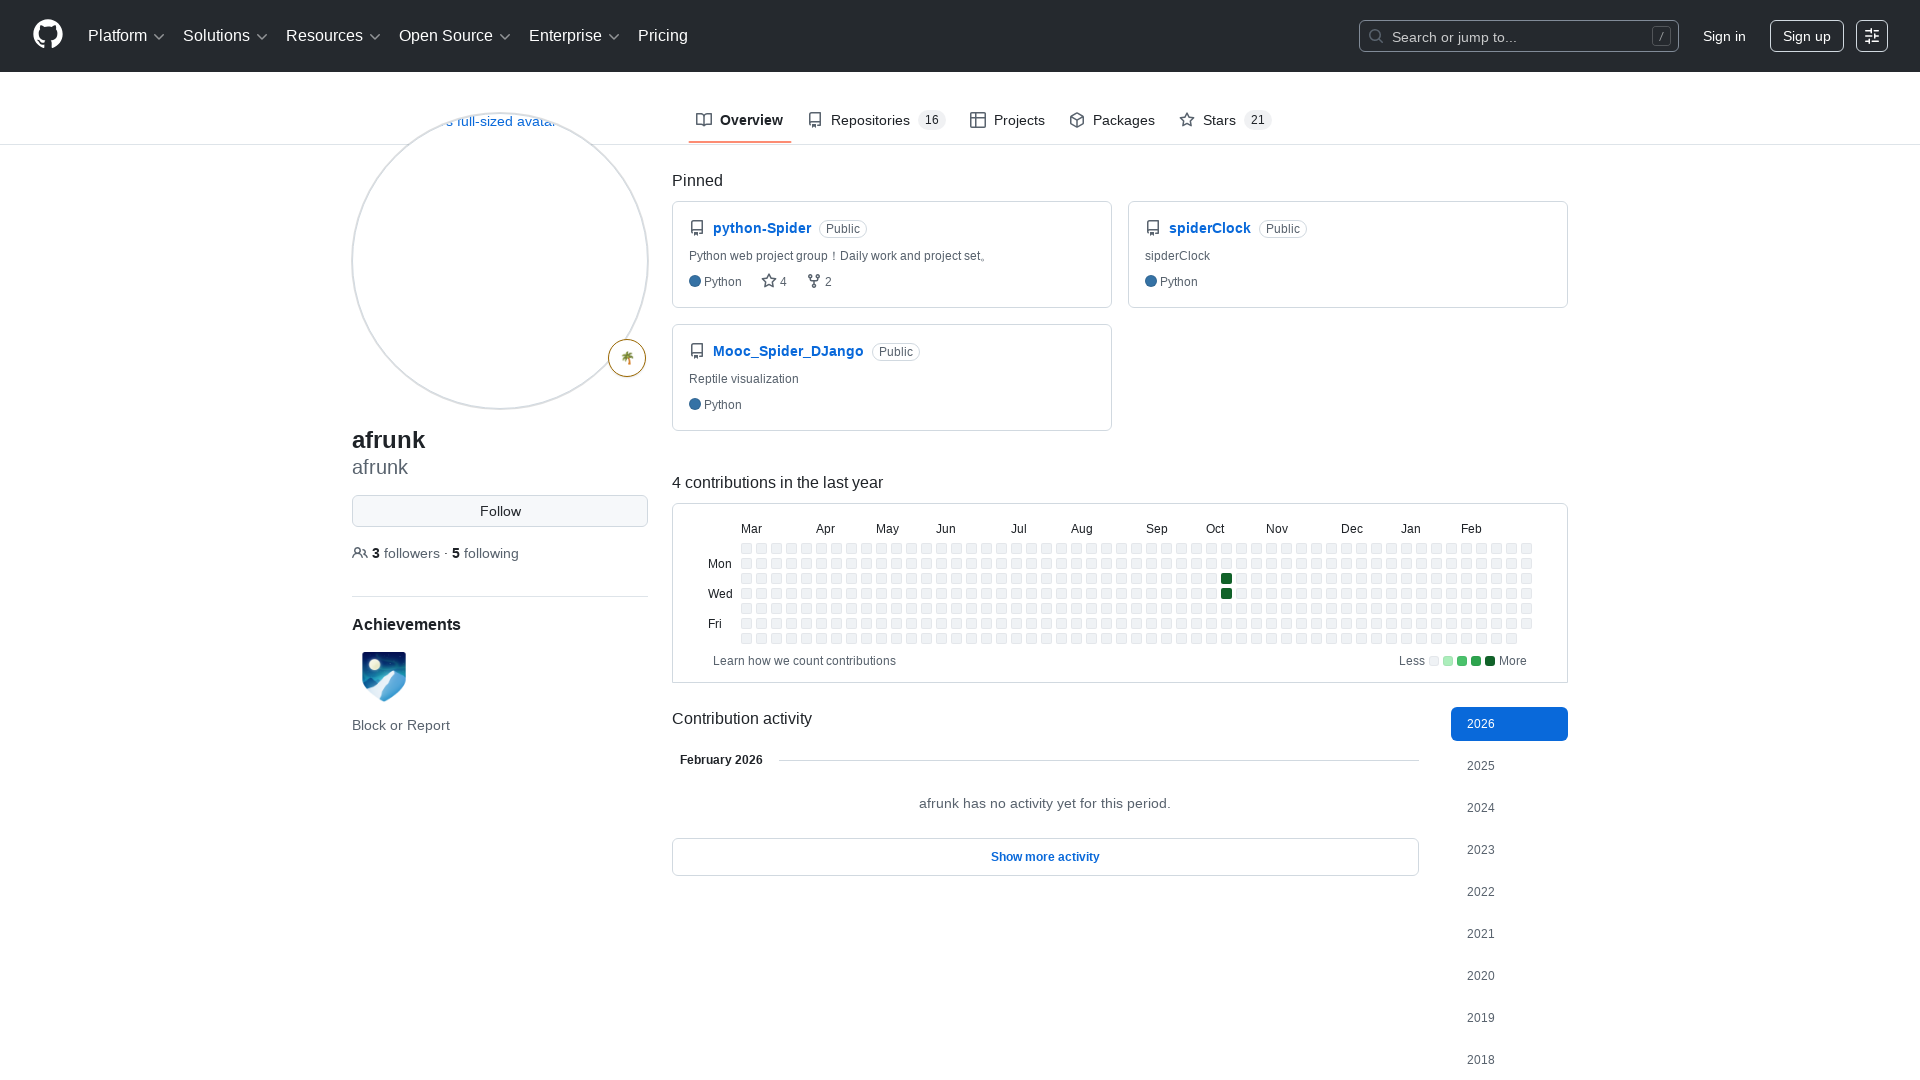